Tests mouse interactions including hover over a button, right-click context menu, and drag-and-drop functionality on a demo page

Starting URL: https://syntaxprojects.com/simple_context_menu.php

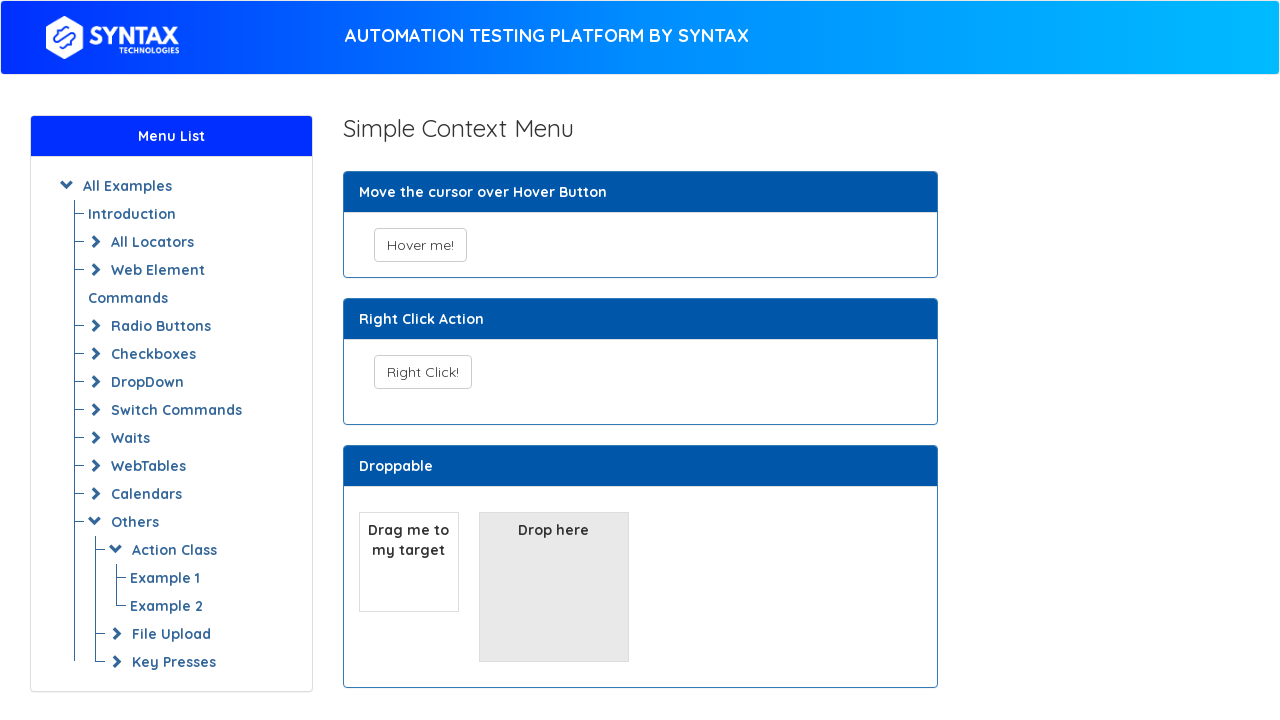

Hovered over the 'Hover me!' button at (420, 245) on xpath=//button[text()='Hover me!']
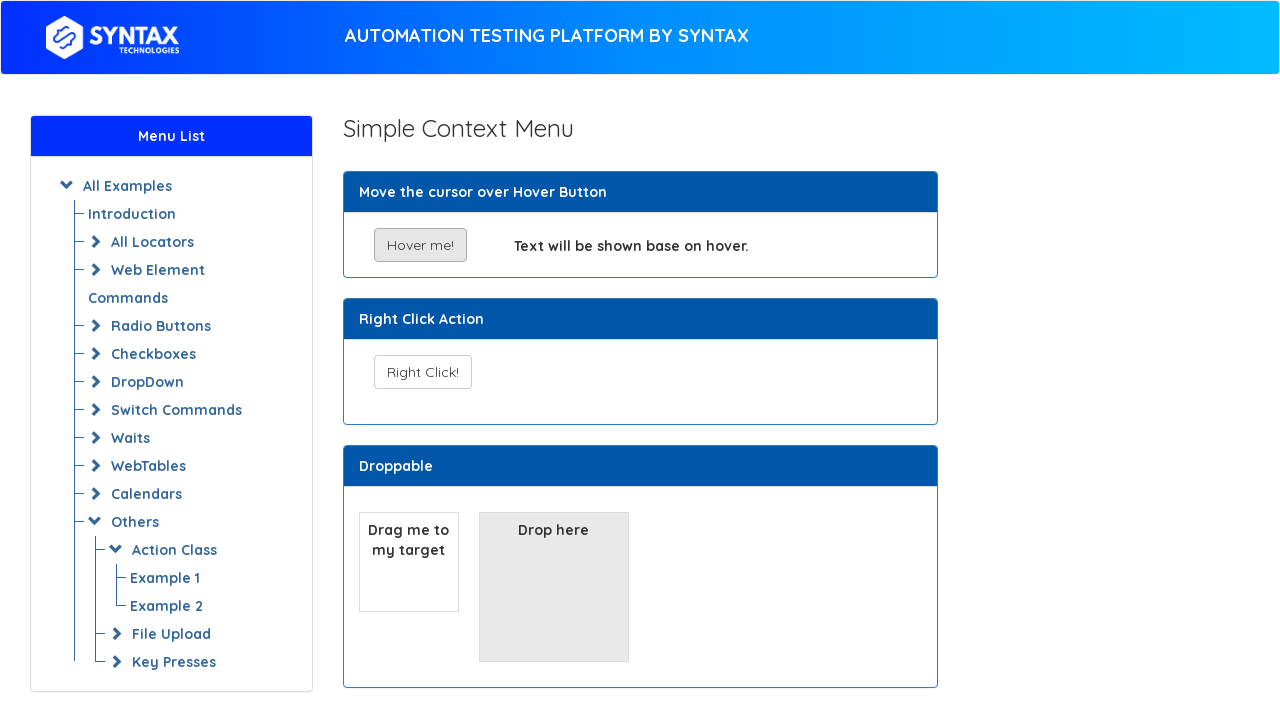

Waited 2 seconds to observe hover effect
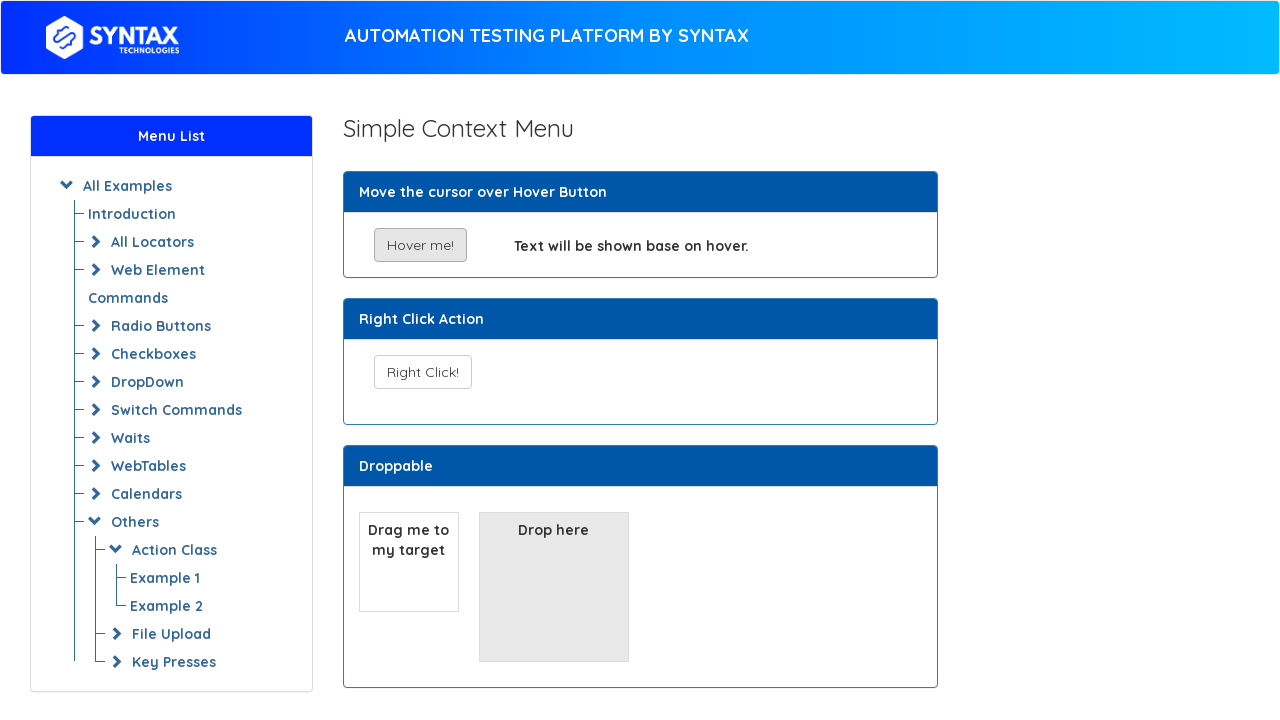

Right-clicked on the 'Right Click!' button to open context menu at (422, 372) on xpath=//button[text()='Right Click!']
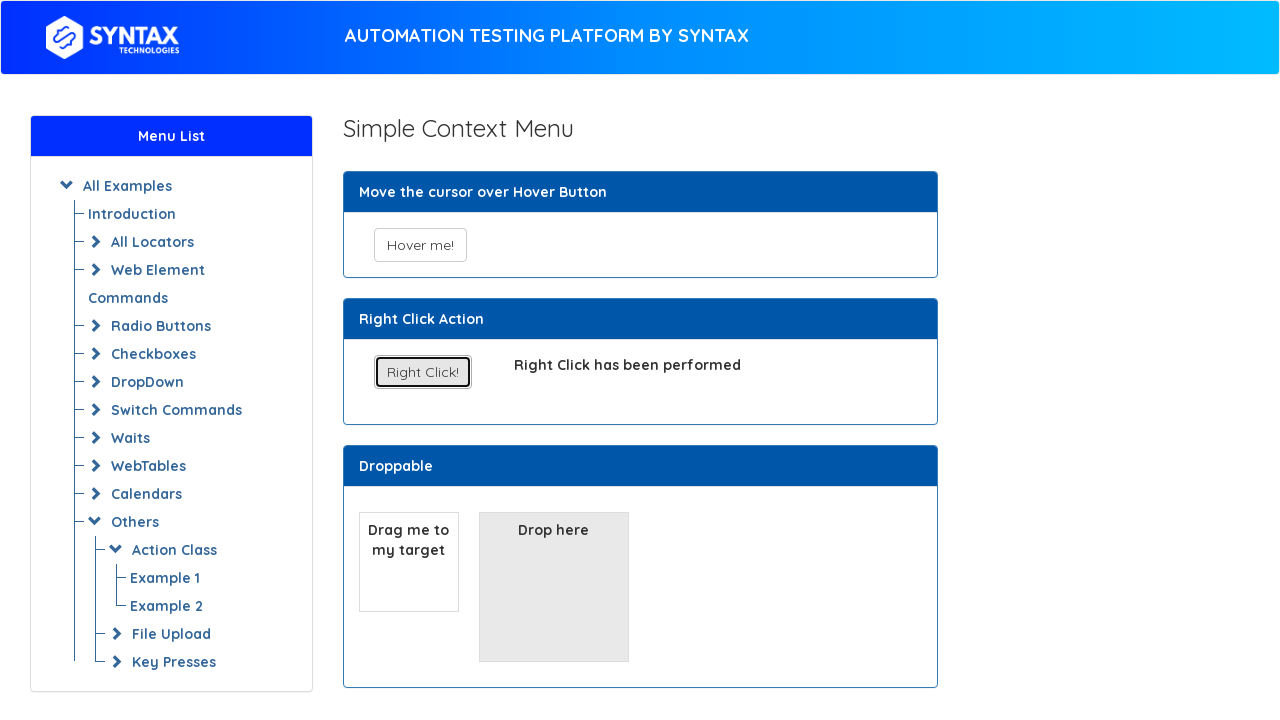

Dragged the draggable element to the droppable target at (554, 587)
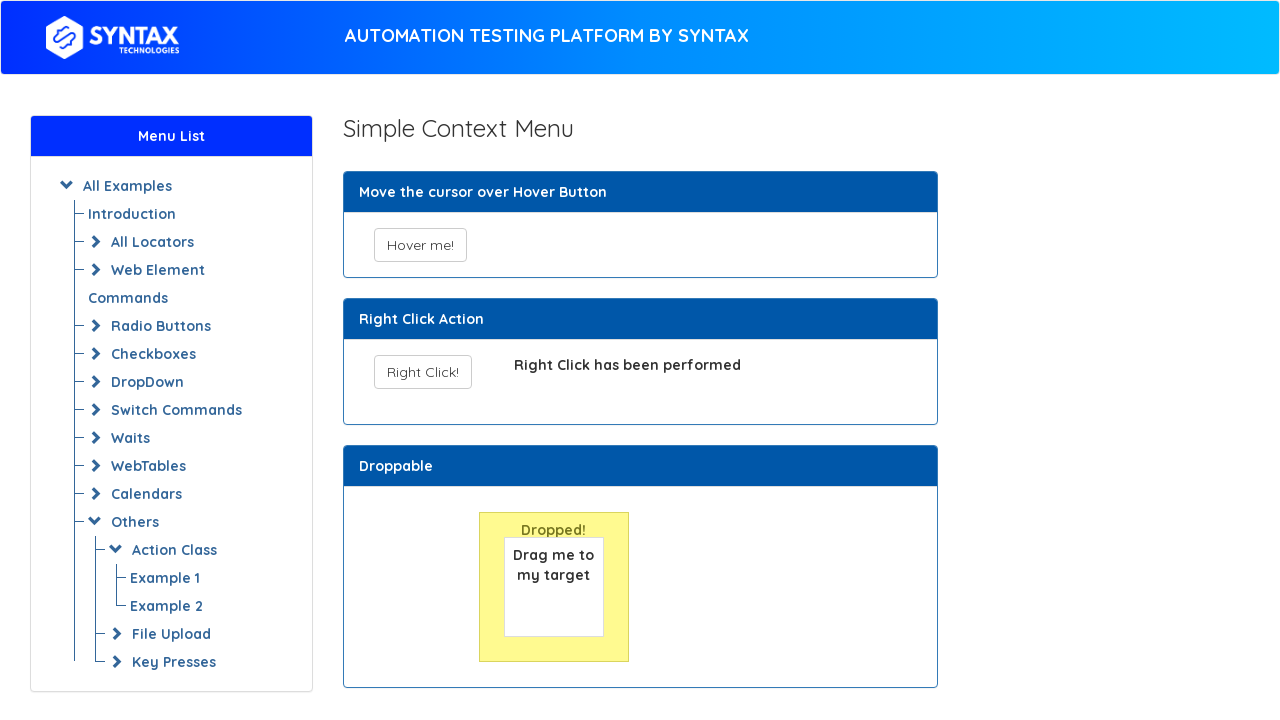

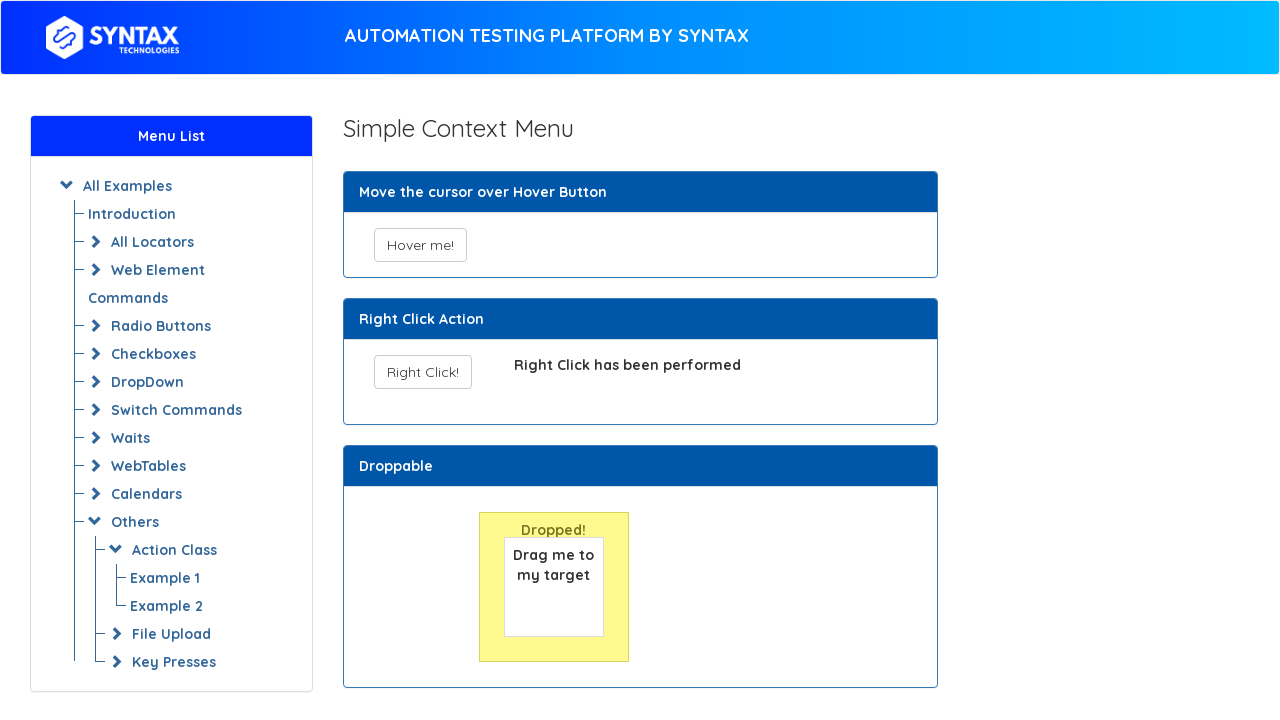